Fills only the name field in a contact form and submits it to test validation

Starting URL: https://ultimateqa.com/complicated-page/

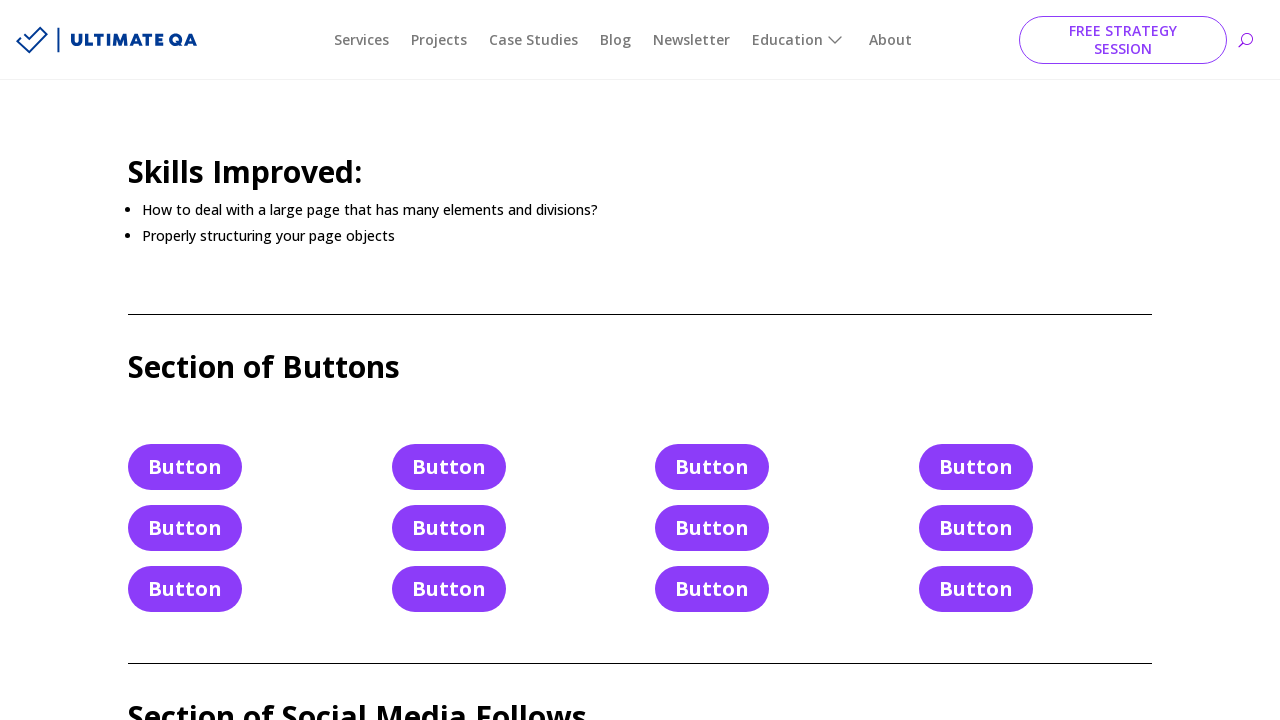

Filled name field with 'Dusya' on //*[@id="et_pb_contact_name_1"]
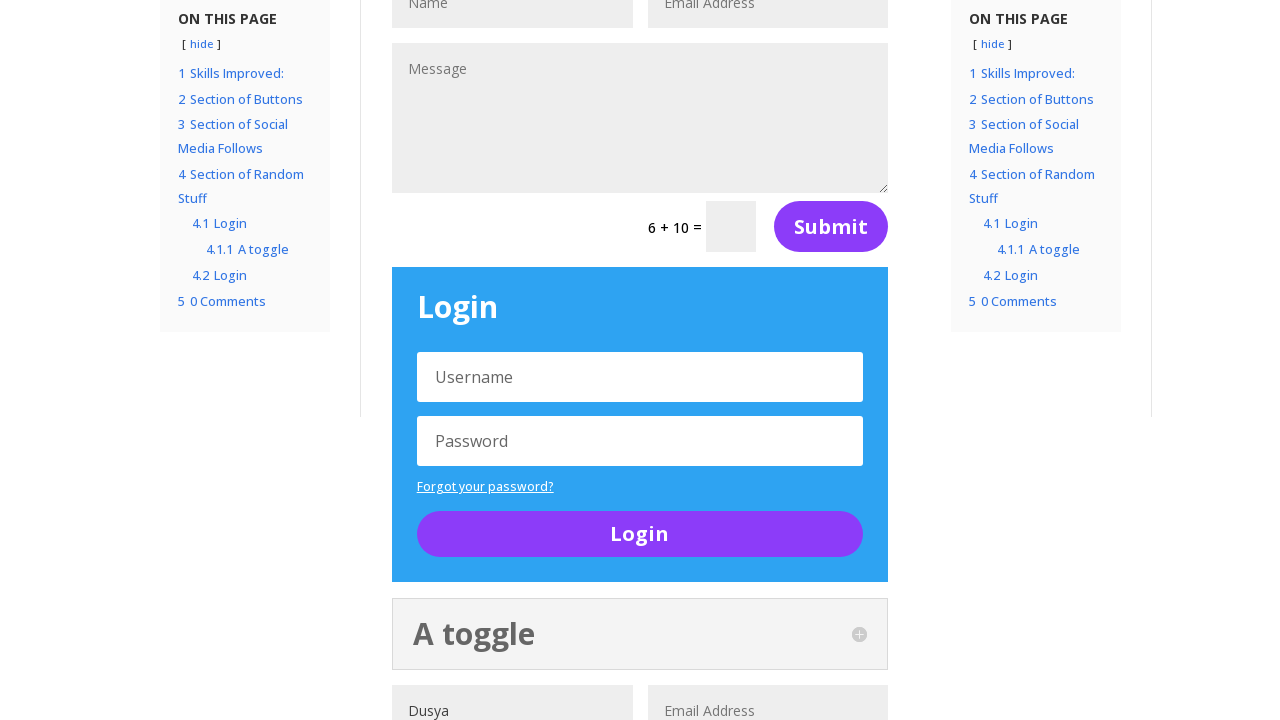

Clicked submit button to test validation at (831, 361) on xpath=//*[@id="et_pb_contact_form_1"]/div[2]/form/div/button
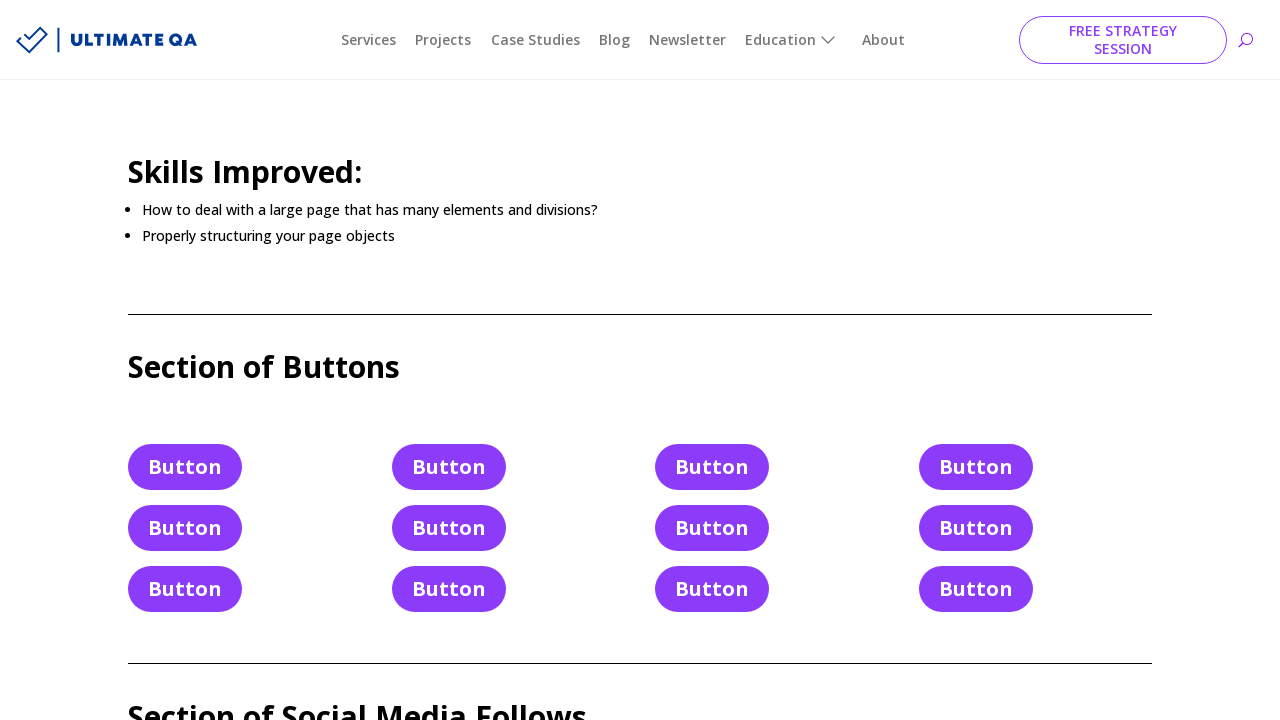

Waited 2 seconds for validation message to appear
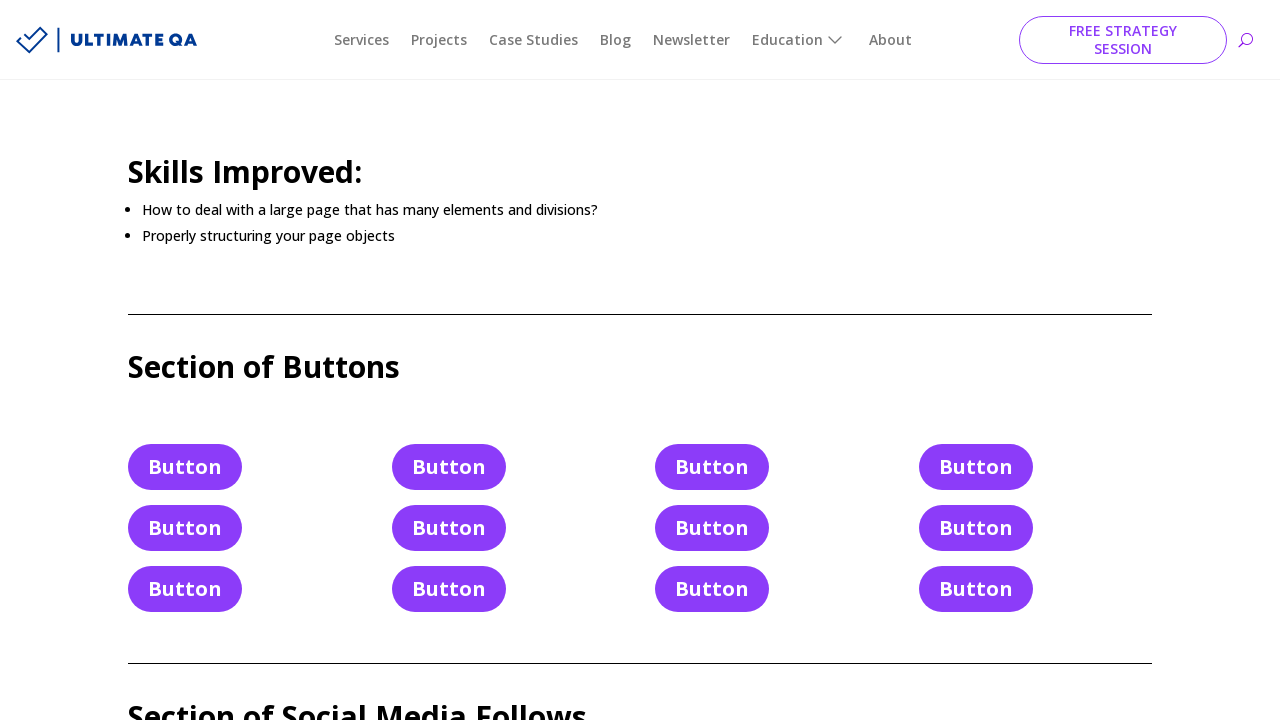

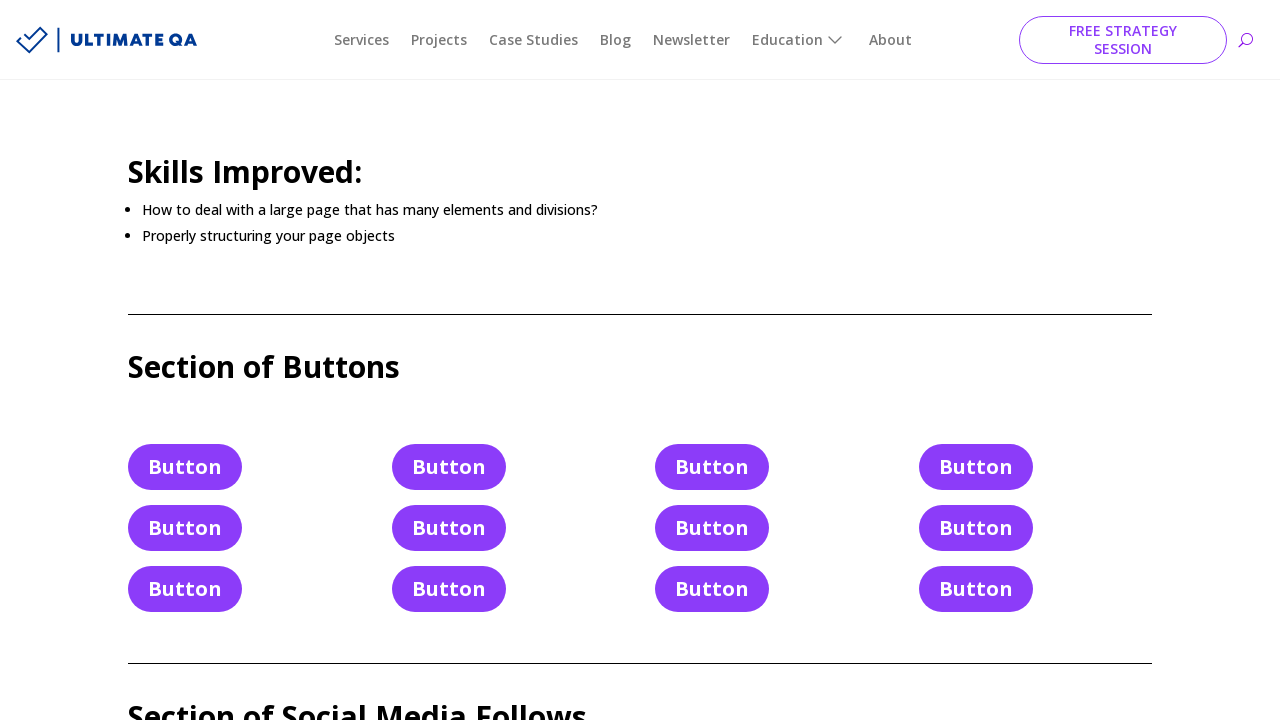